Tests multi-select dropdown functionality by selecting and deselecting multiple options in a car selection dropdown within an iframe

Starting URL: https://www.w3schools.com/tags/tryit.asp?filename=tryhtml_select_multiple

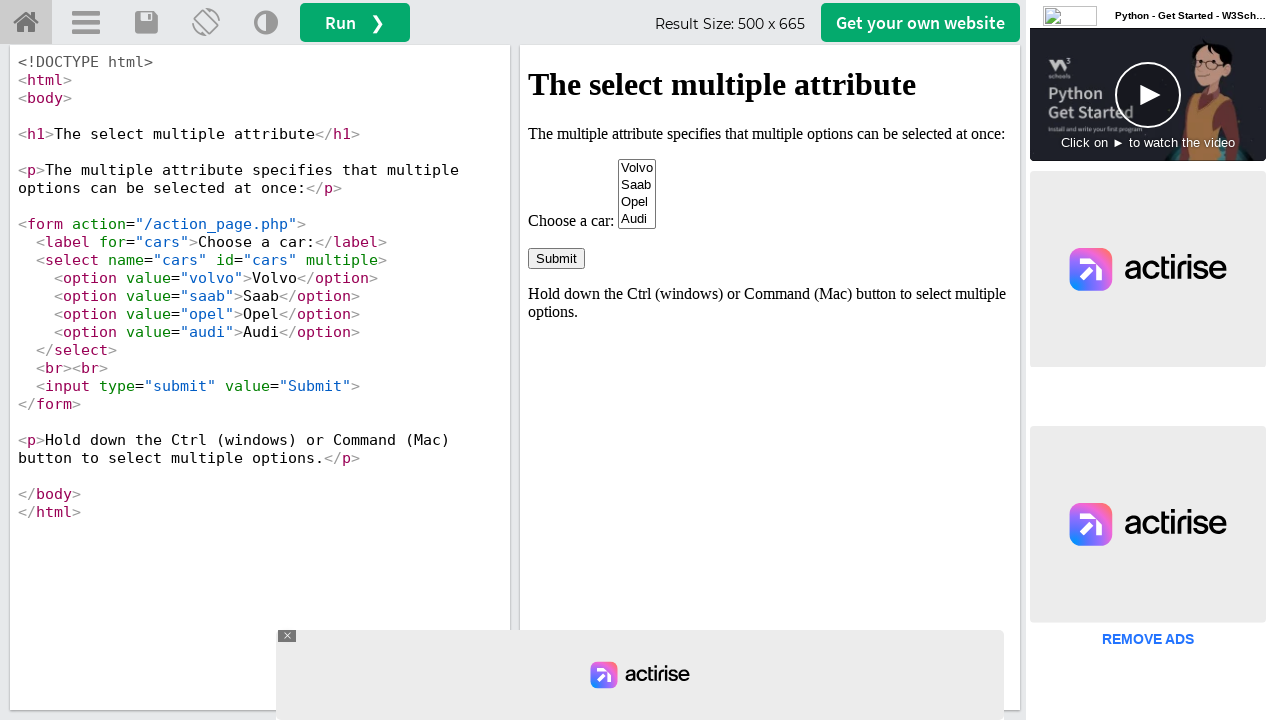

Located iframe containing the select element
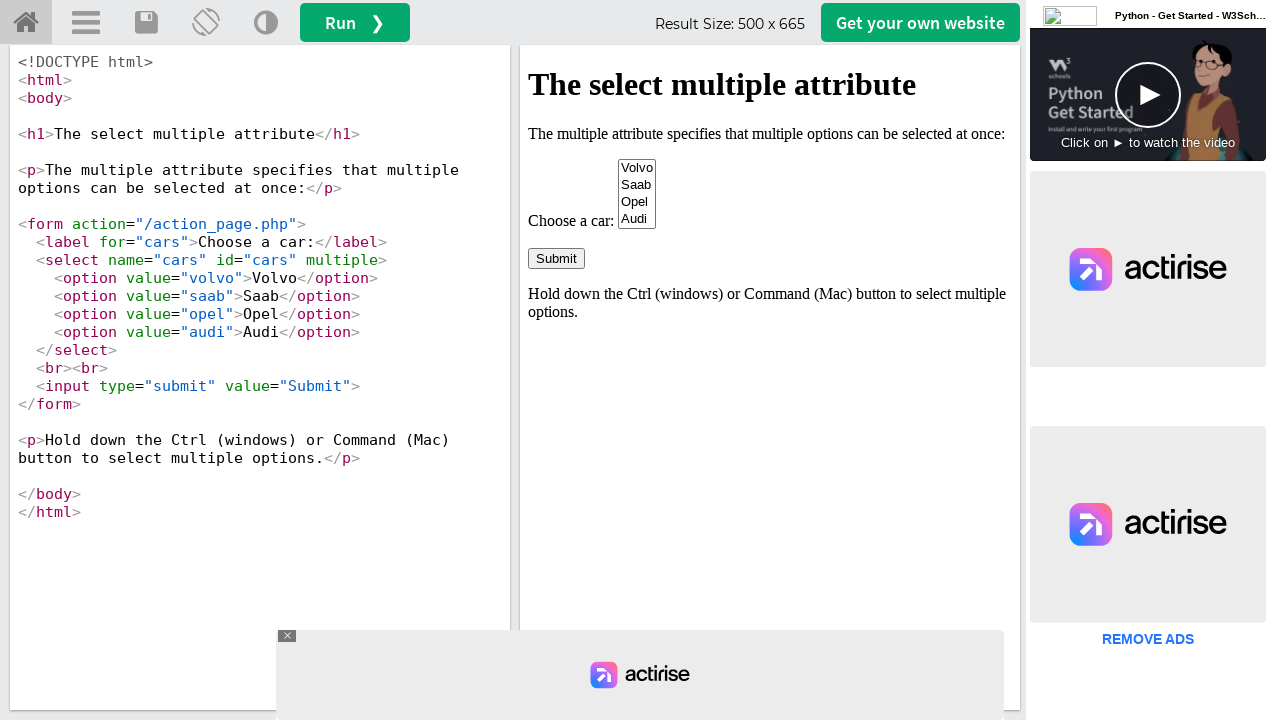

Located multi-select dropdown element with id 'cars'
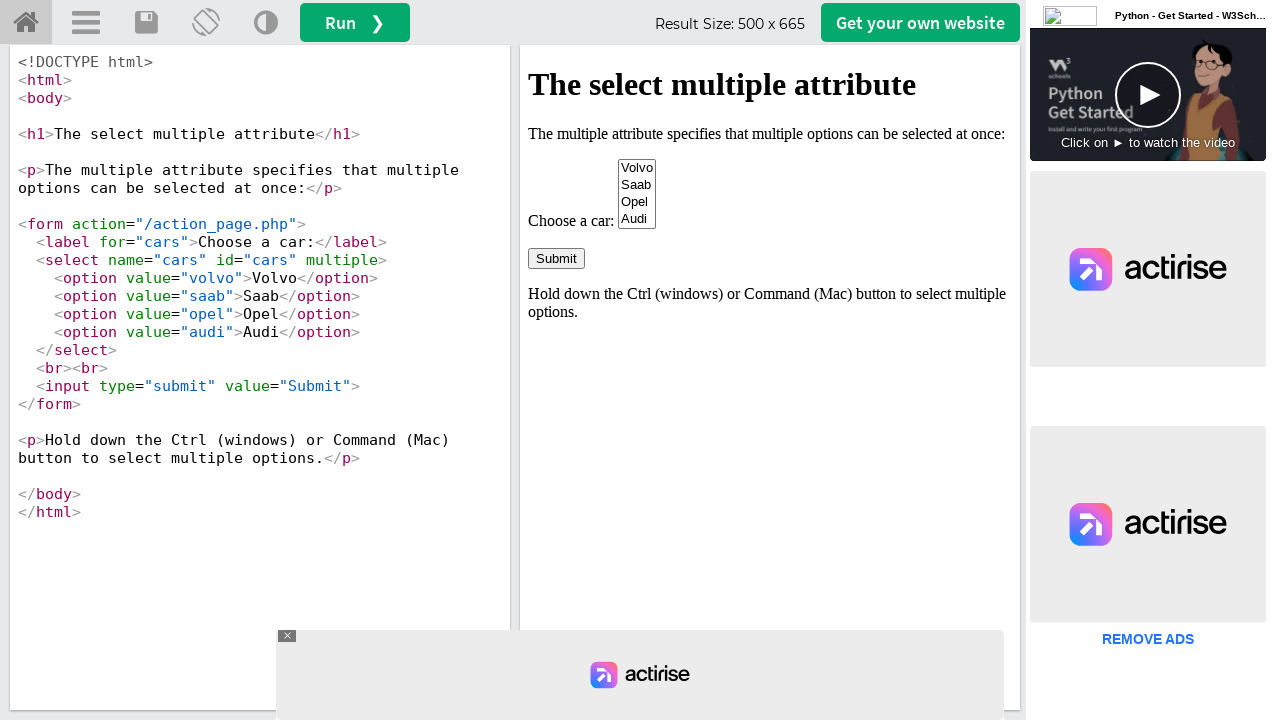

Selected 'Volvo' option on iframe[id='iframeResult'] >> internal:control=enter-frame >> select#cars
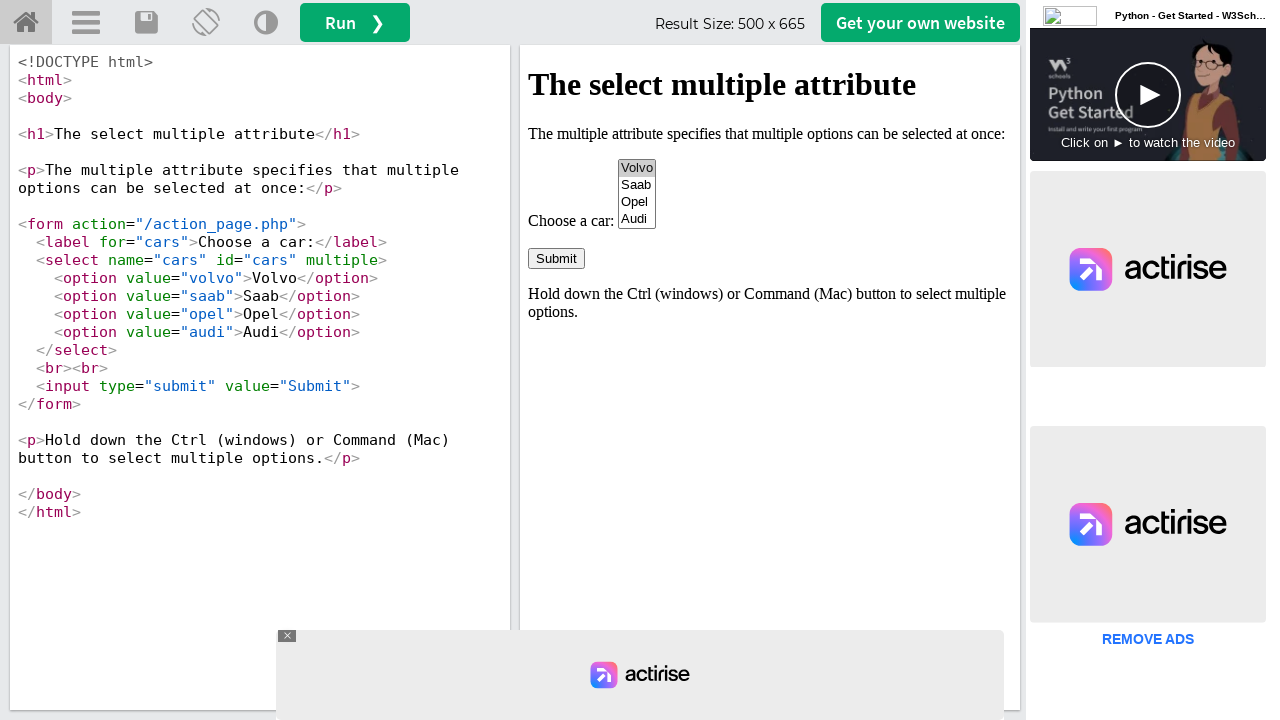

Waited 2 seconds
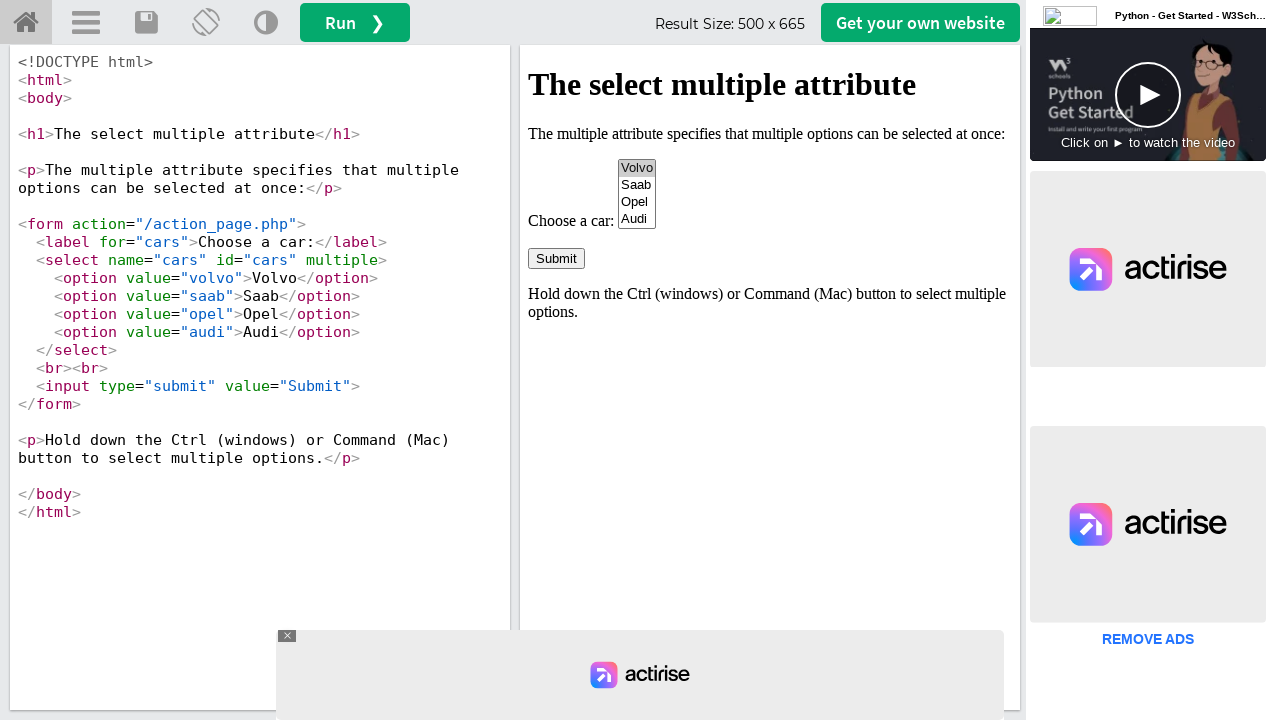

Selected 'Volvo' and 'Saab' options on iframe[id='iframeResult'] >> internal:control=enter-frame >> select#cars
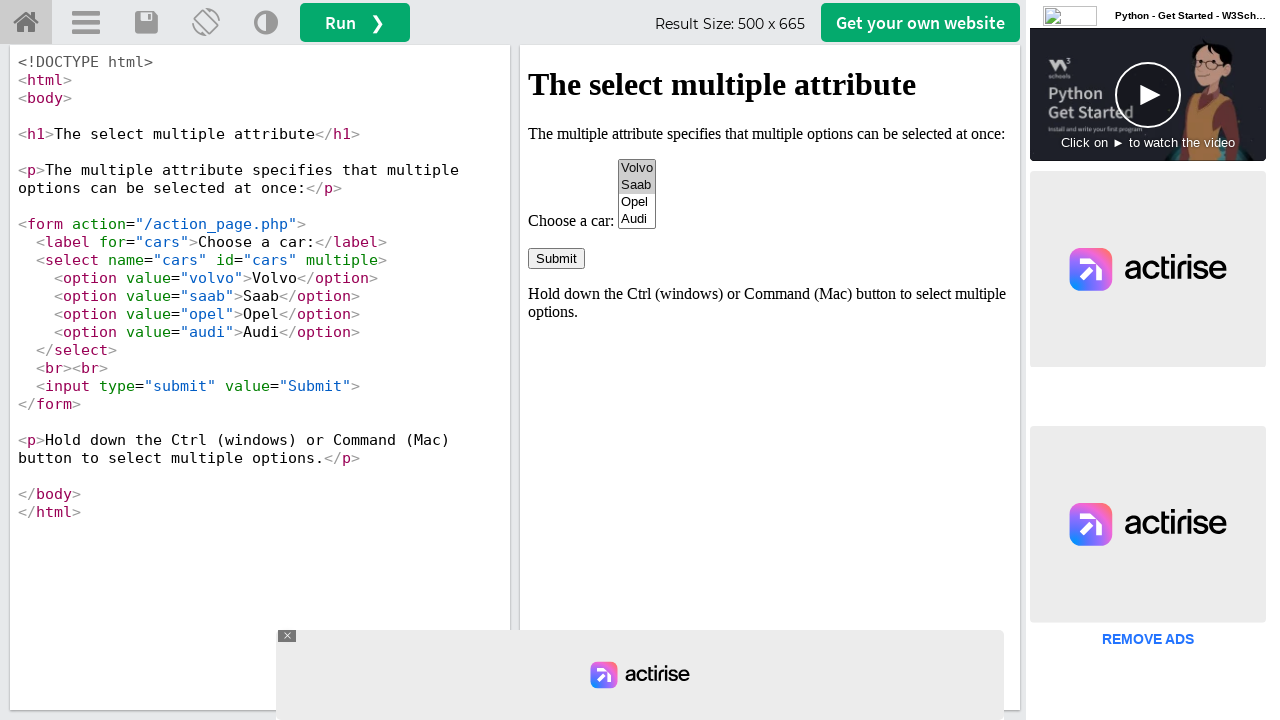

Waited 2 seconds
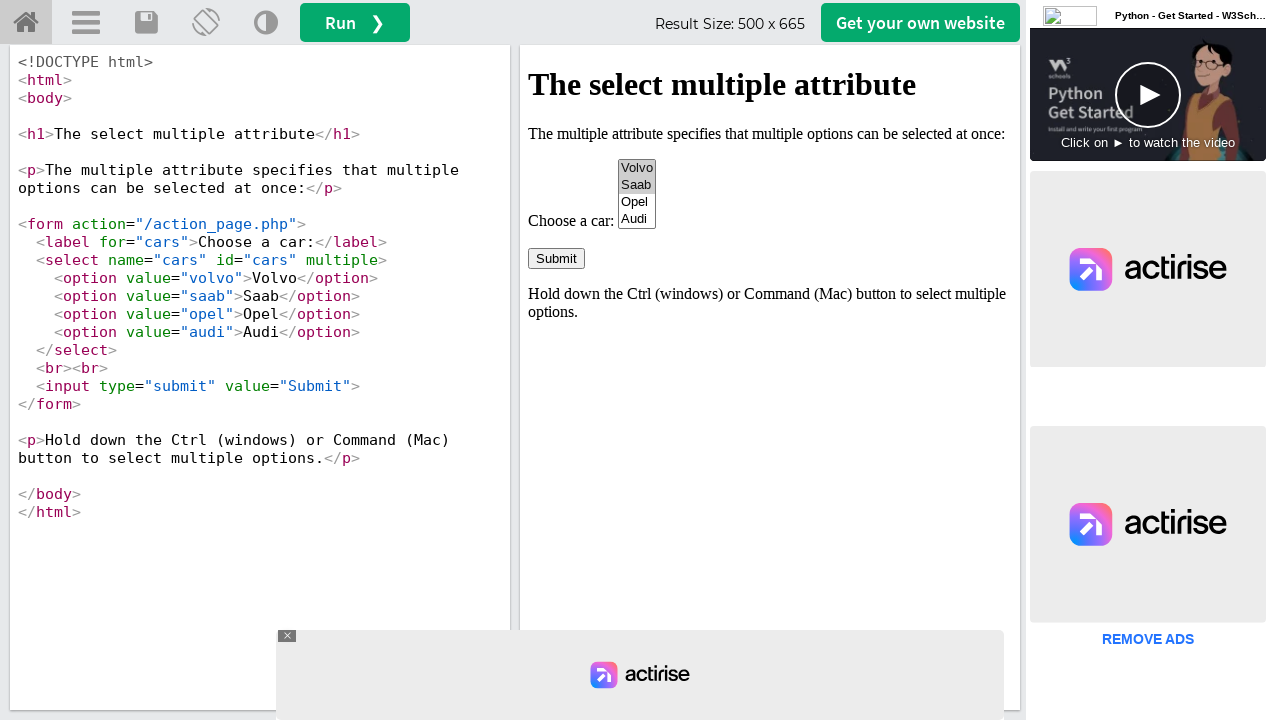

Selected 'Volvo', 'Saab', and 'Audi' options on iframe[id='iframeResult'] >> internal:control=enter-frame >> select#cars
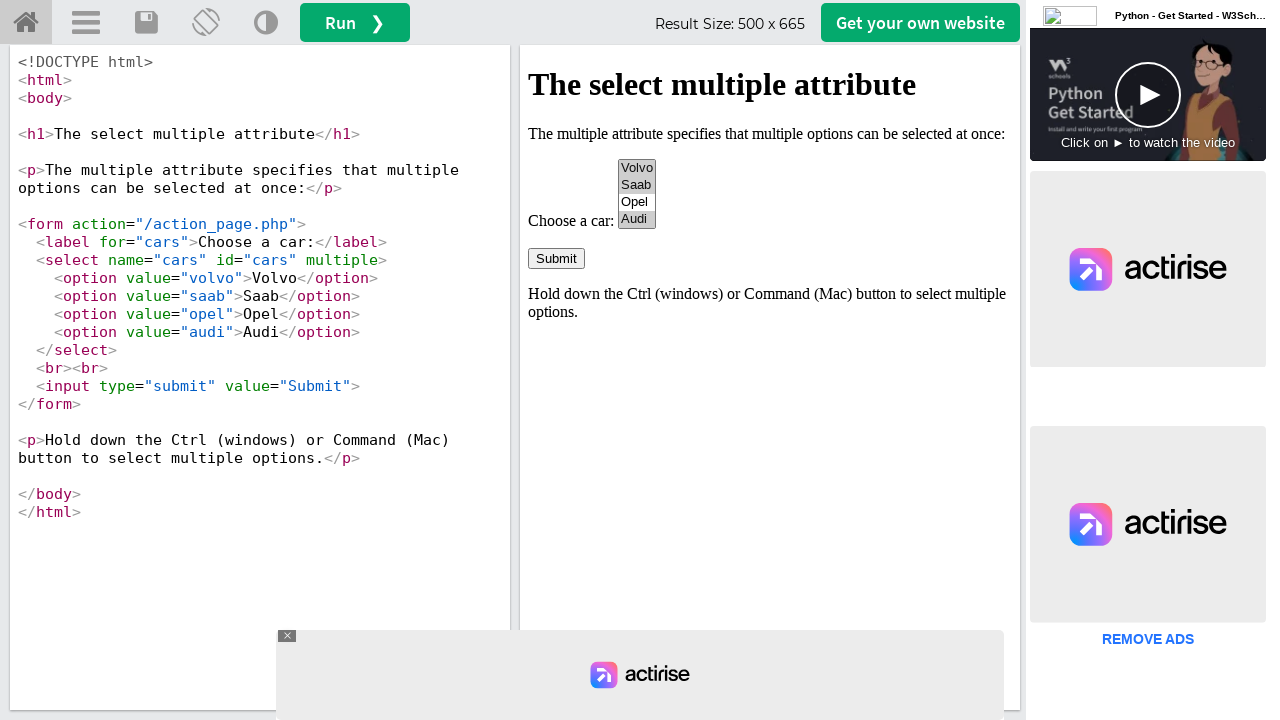

Waited 2 seconds
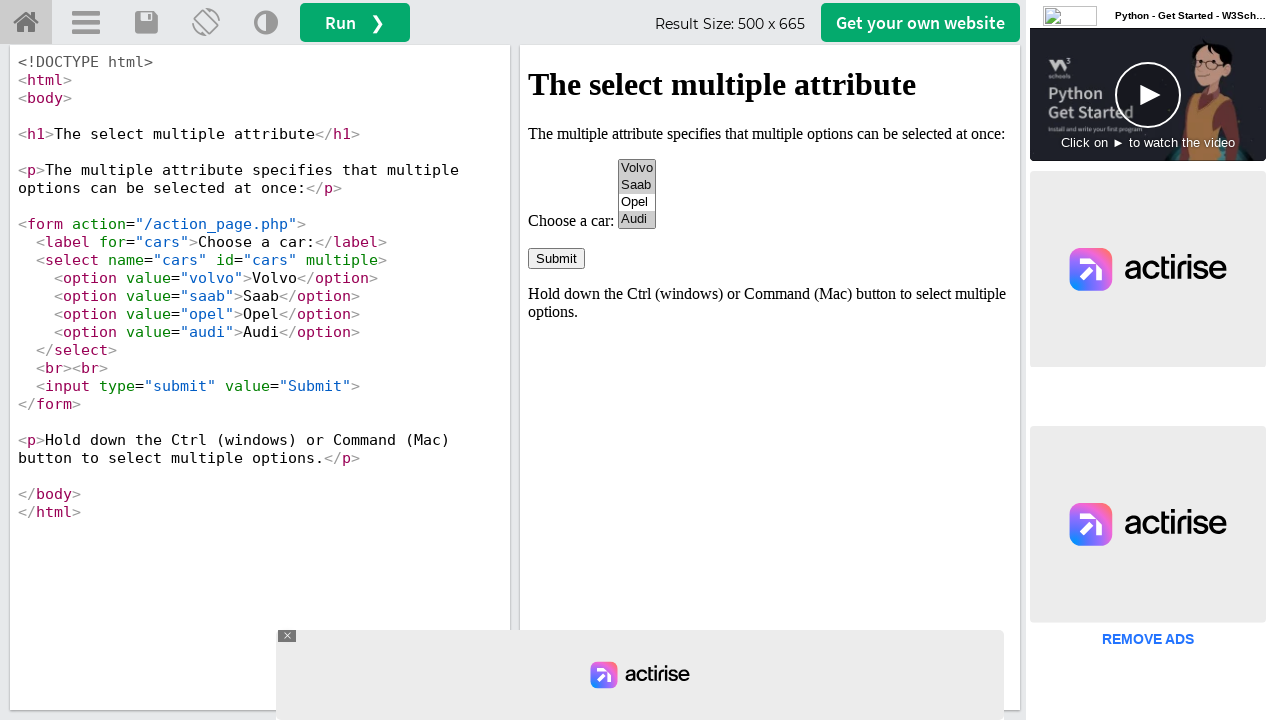

Retrieved first selected option
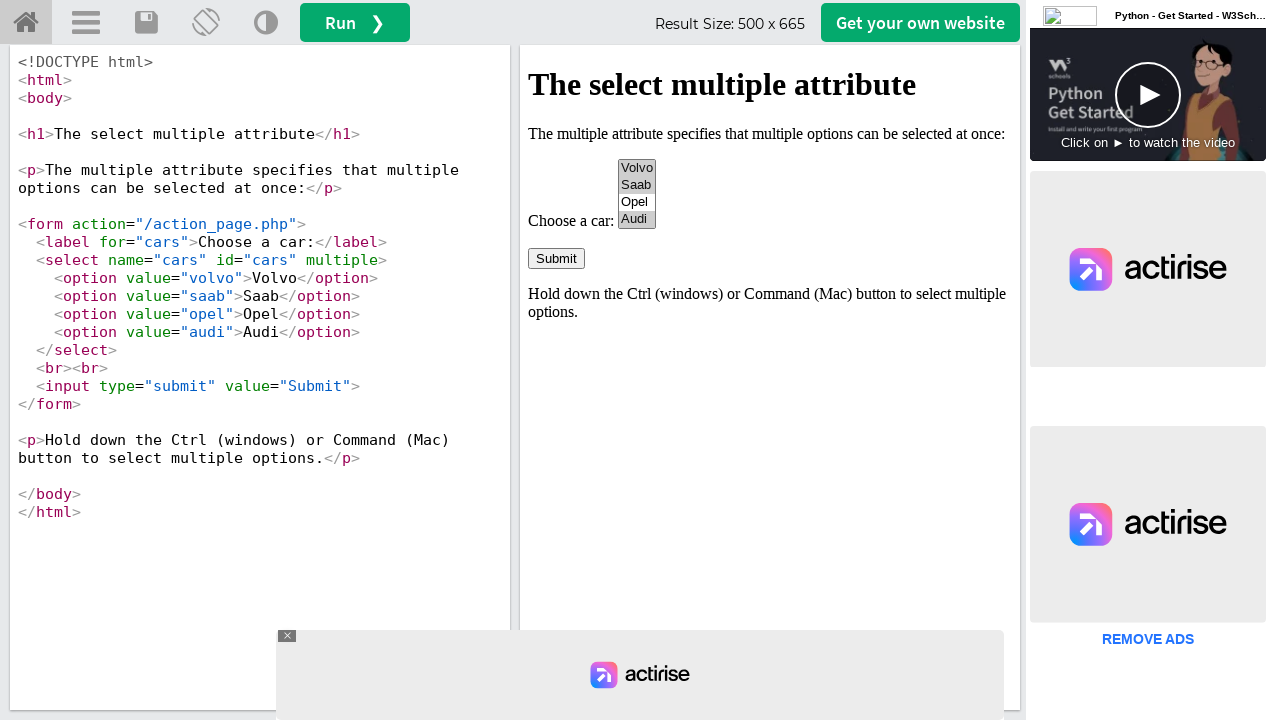

Printed first selected element: Volvo
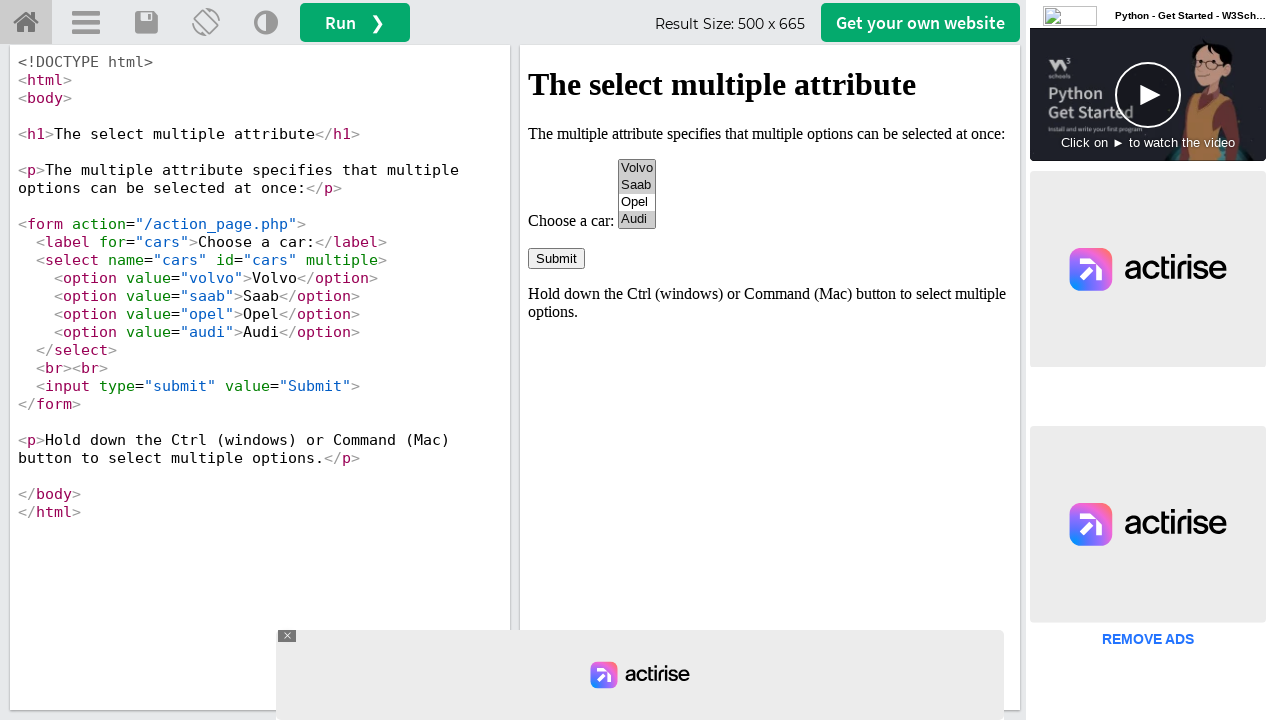

Retrieved all selected options
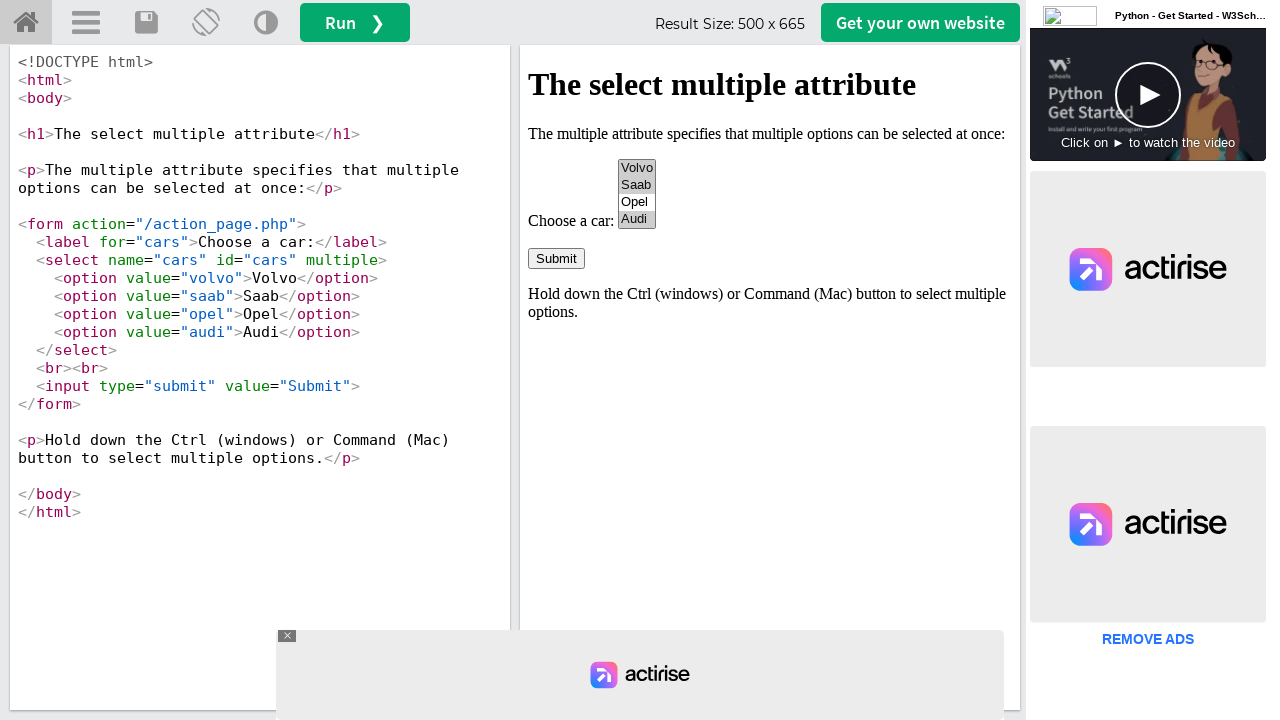

Started printing all selected options
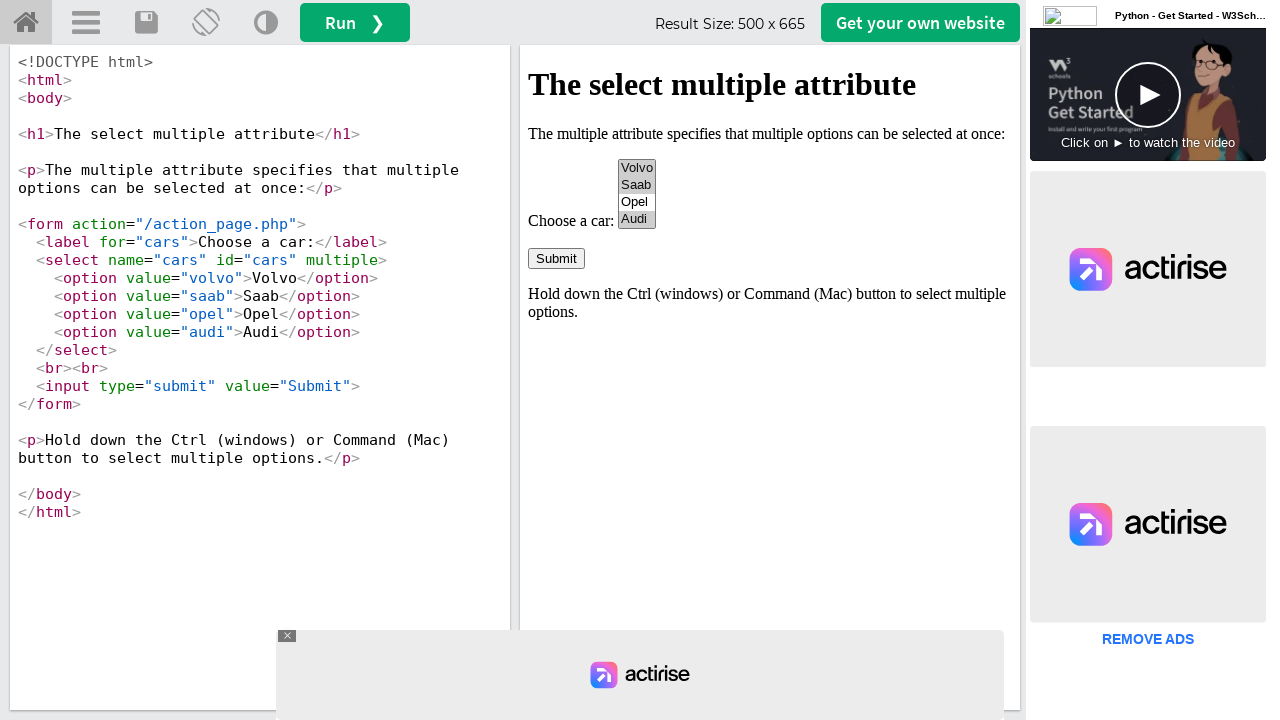

Printed selected option: Volvo
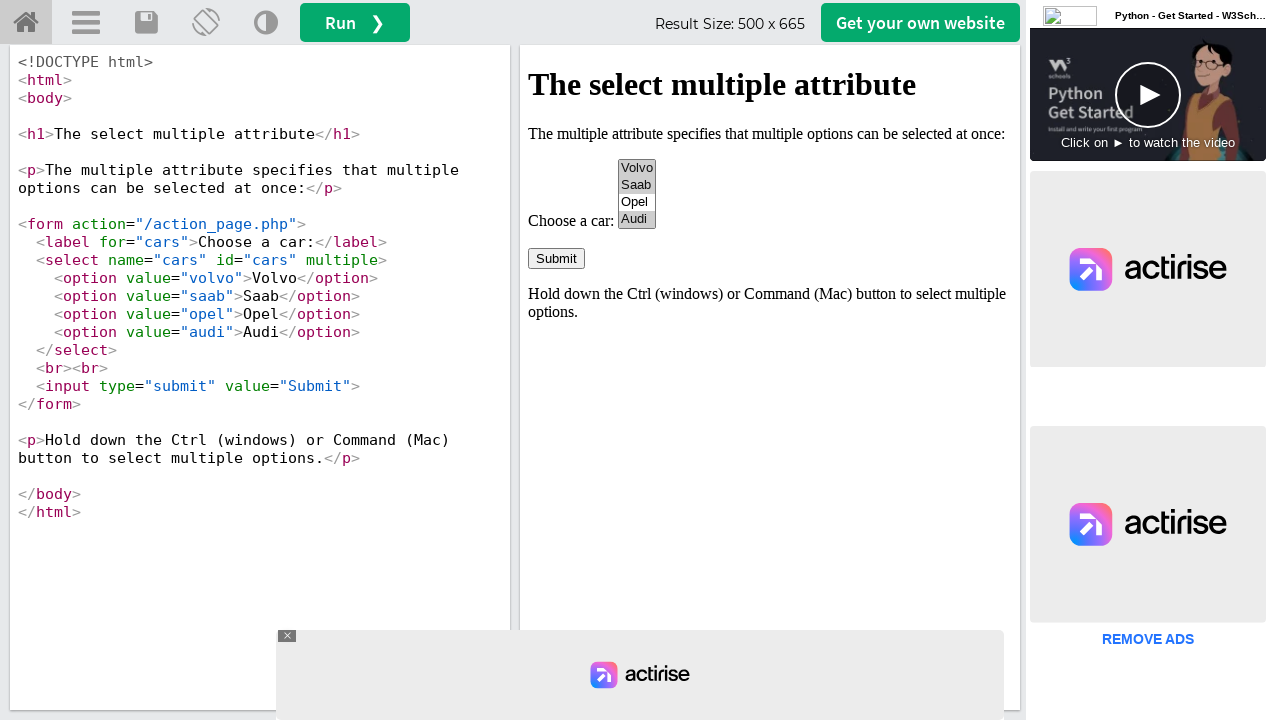

Printed selected option: Saab
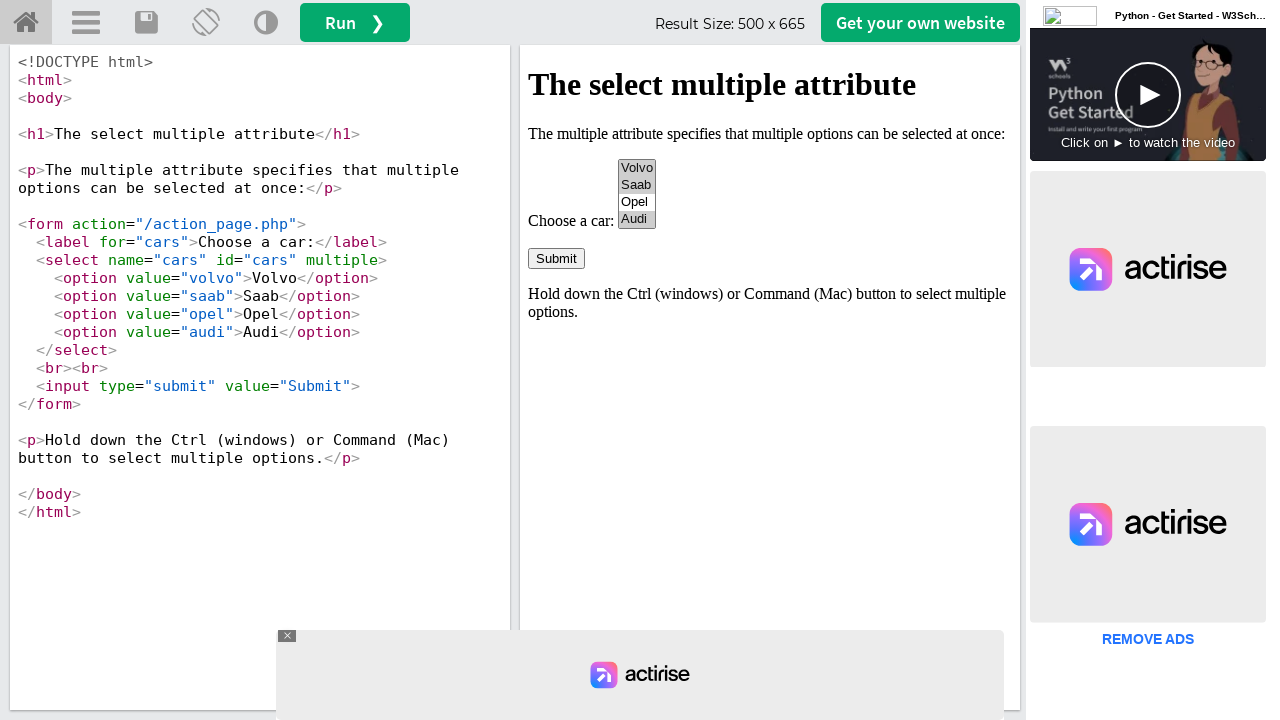

Printed selected option: Audi
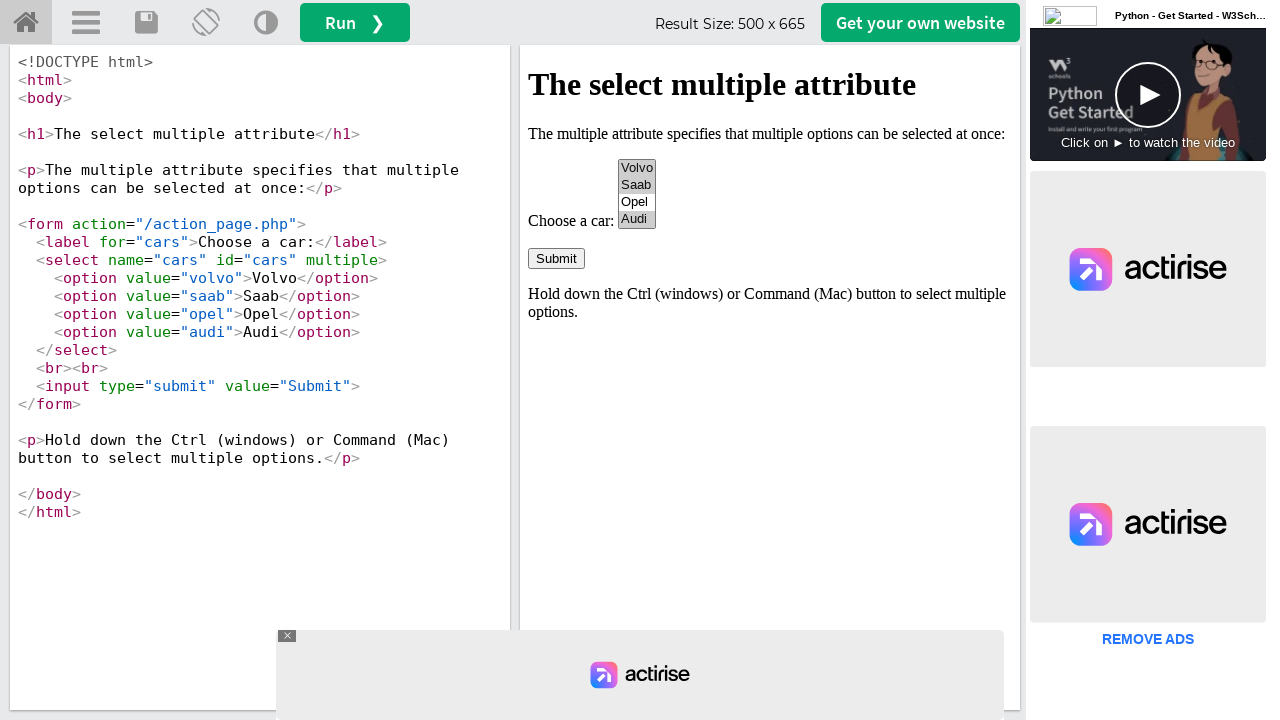

Deselected 'Saab' option, keeping 'Volvo' and 'Audi' selected on iframe[id='iframeResult'] >> internal:control=enter-frame >> select#cars
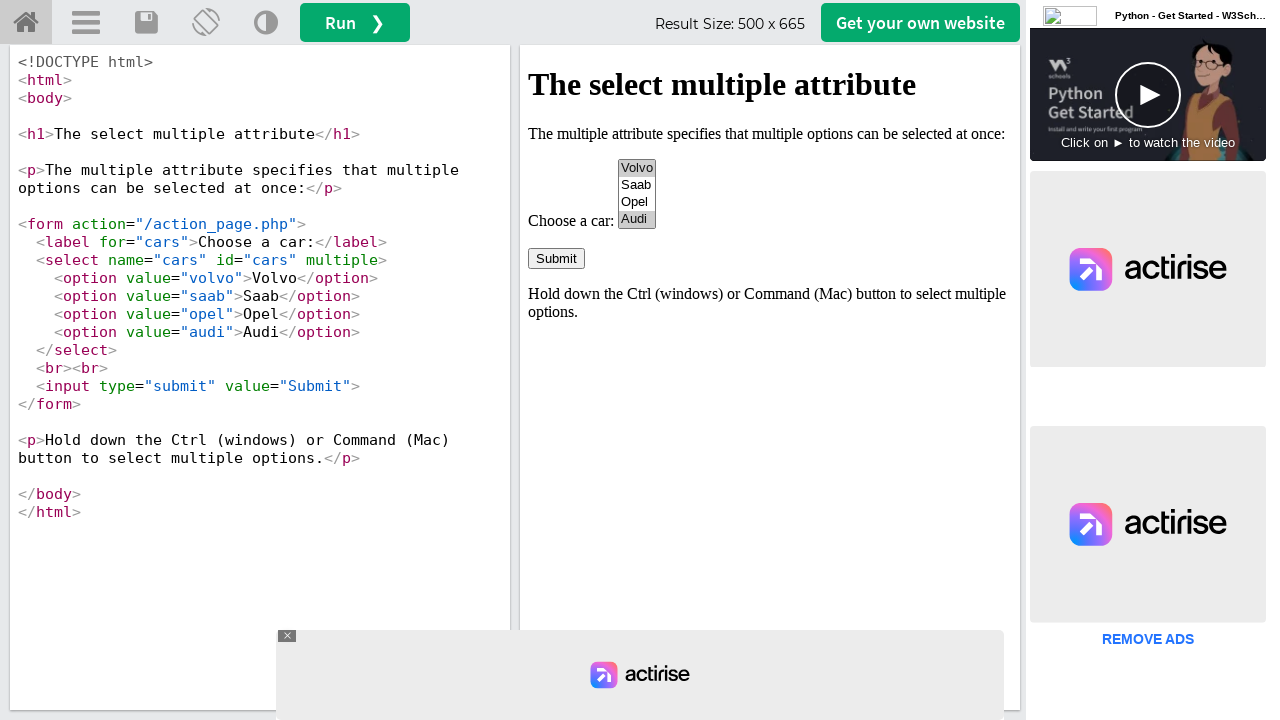

Waited 2 seconds
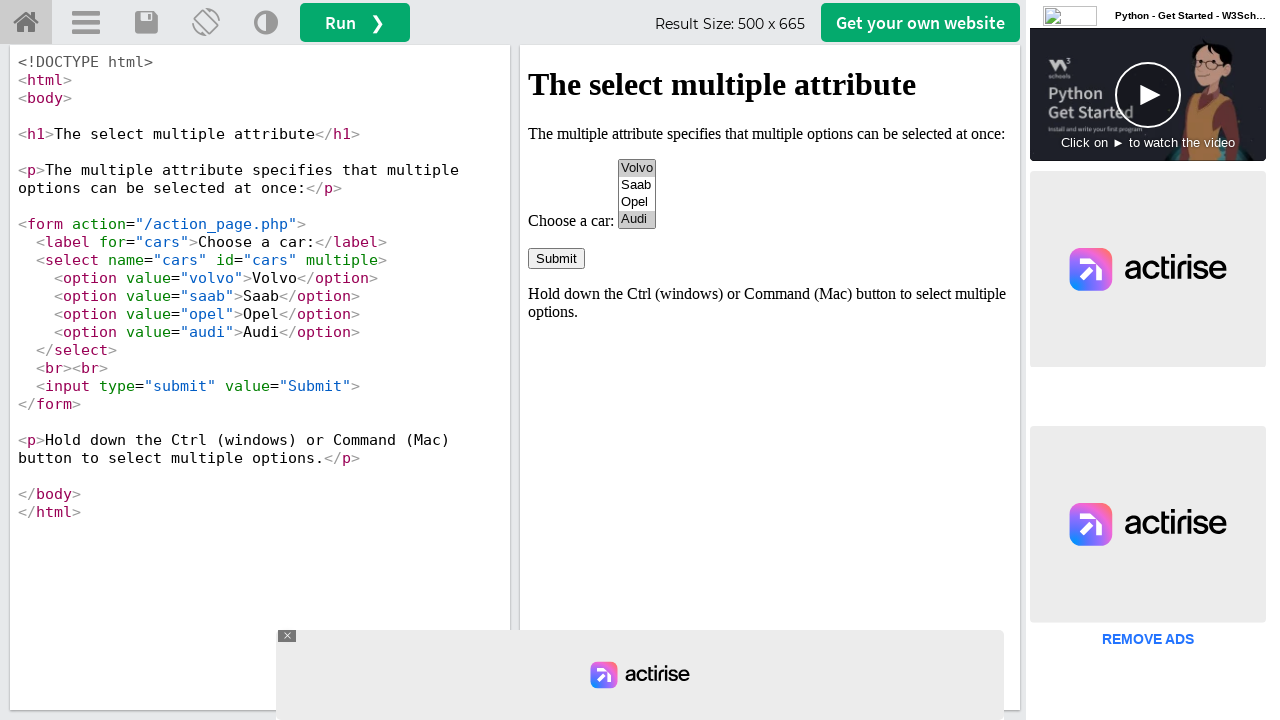

Deselected 'Volvo' option, keeping only 'Audi' selected on iframe[id='iframeResult'] >> internal:control=enter-frame >> select#cars
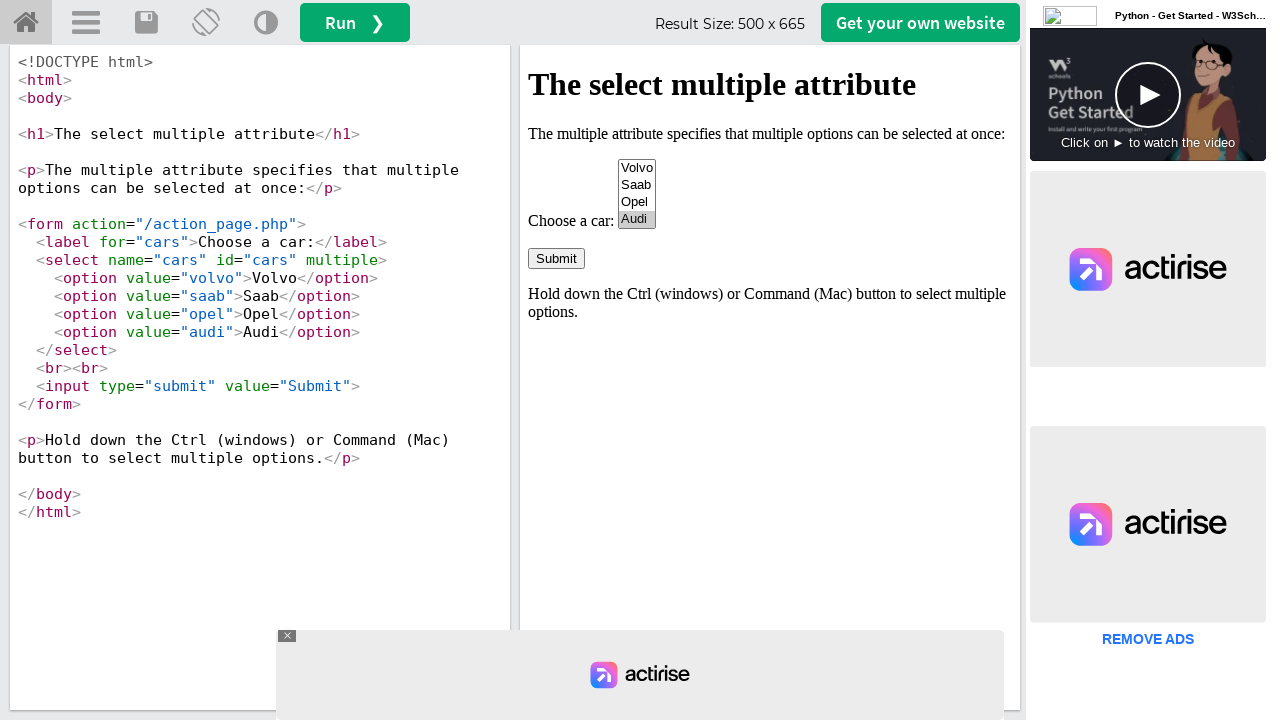

Waited 2 seconds
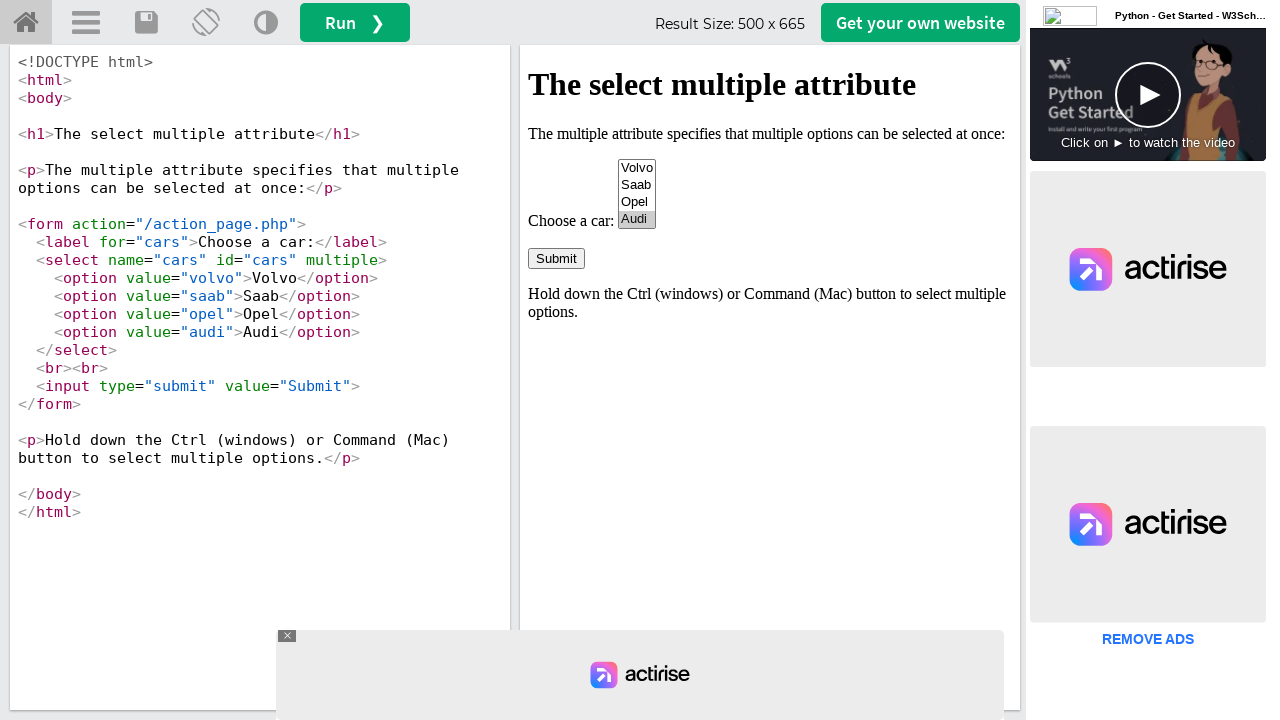

Deselected all options on iframe[id='iframeResult'] >> internal:control=enter-frame >> select#cars
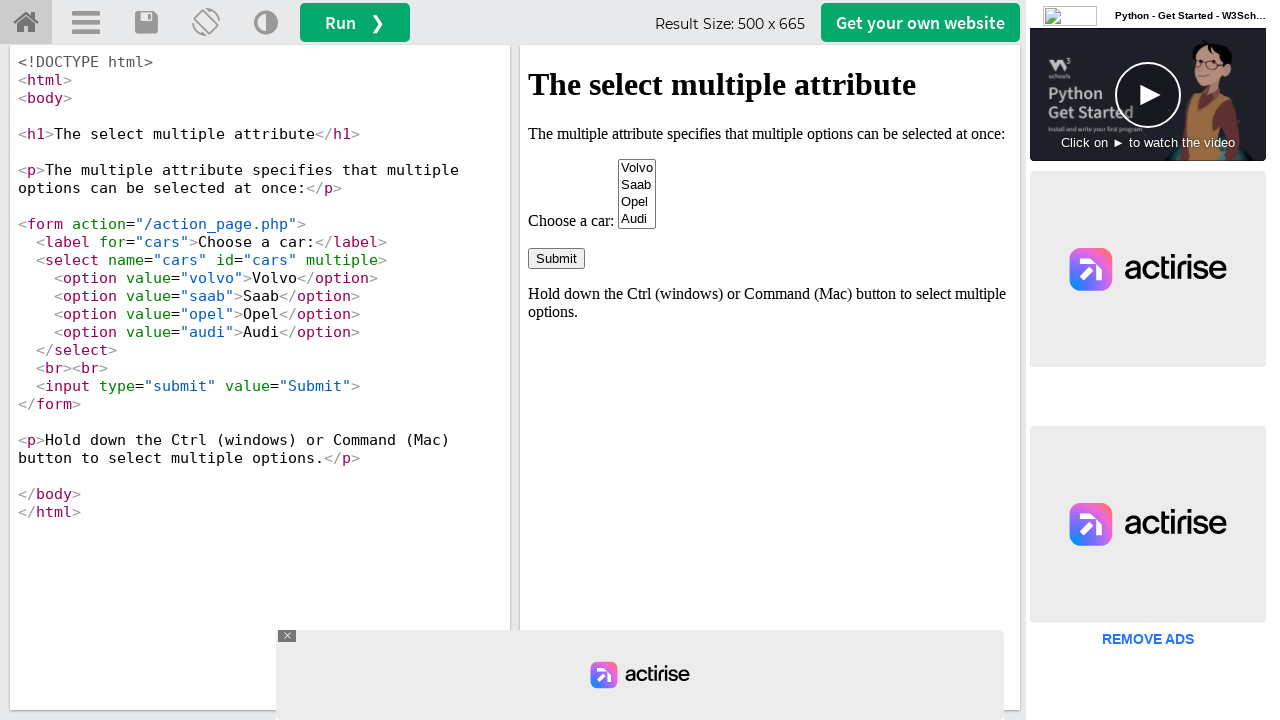

Waited 2 seconds
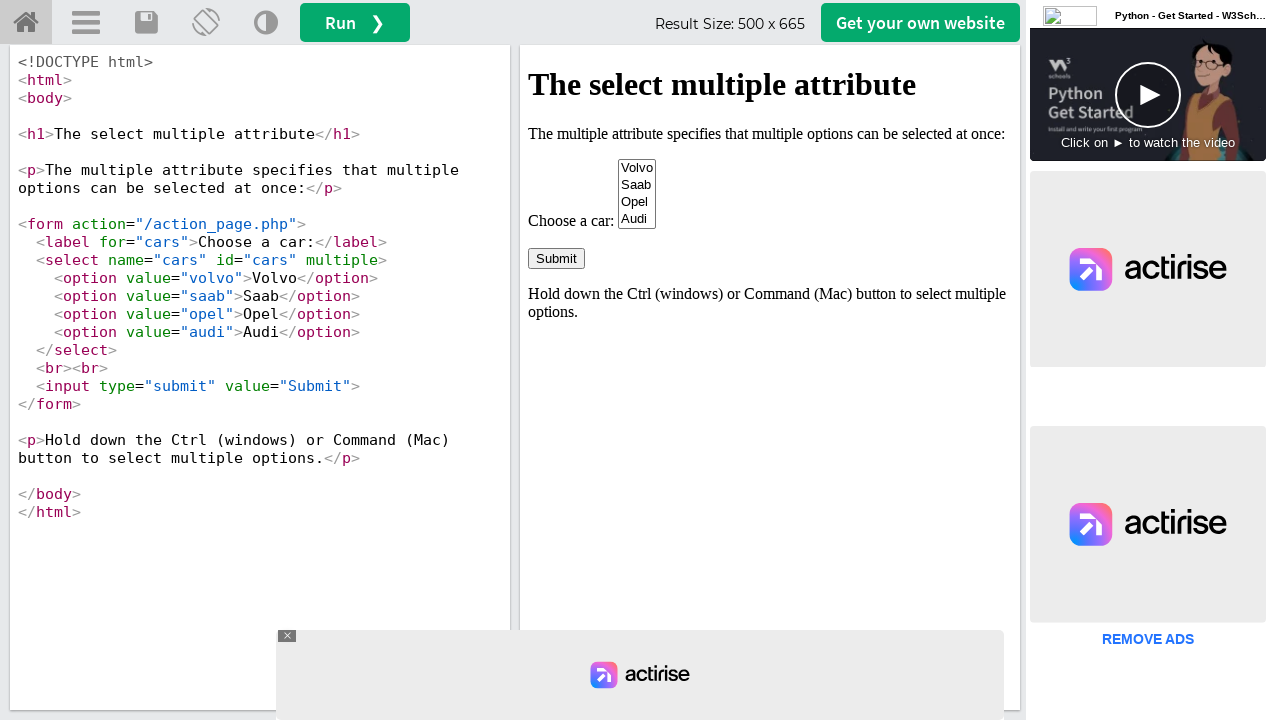

Checked if dropdown supports multiple selection
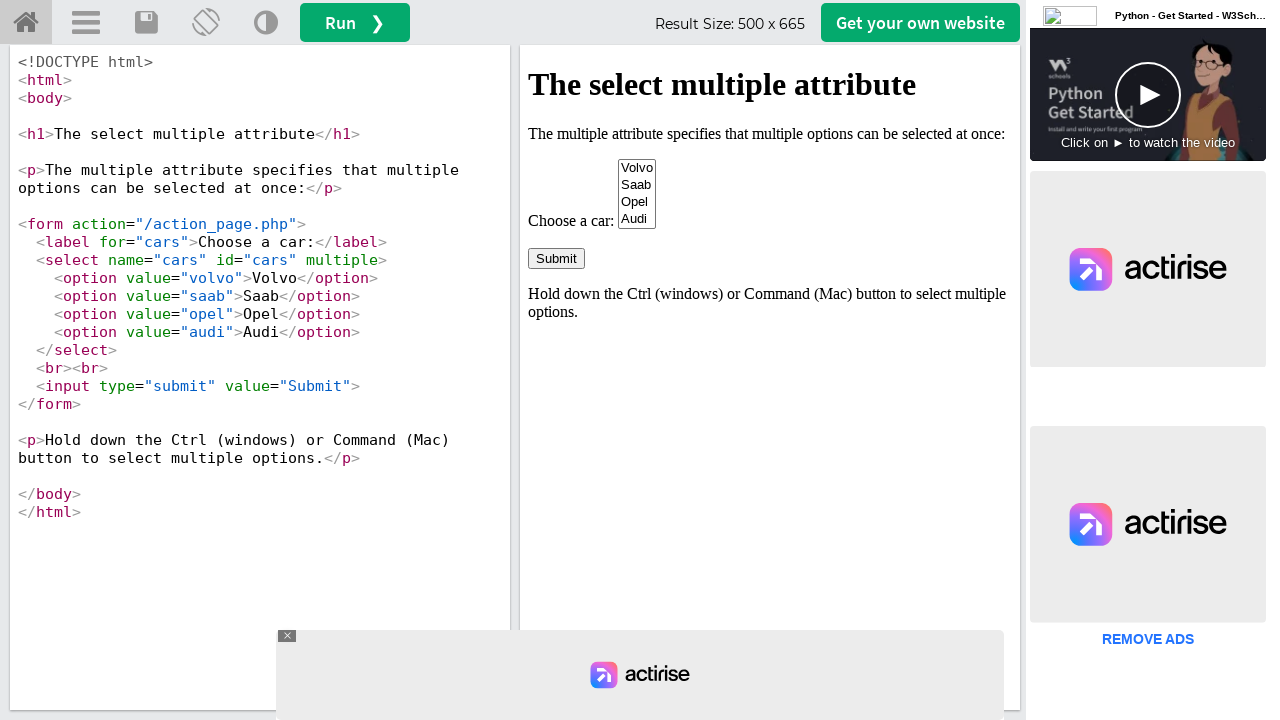

Printed multiple selection support: True
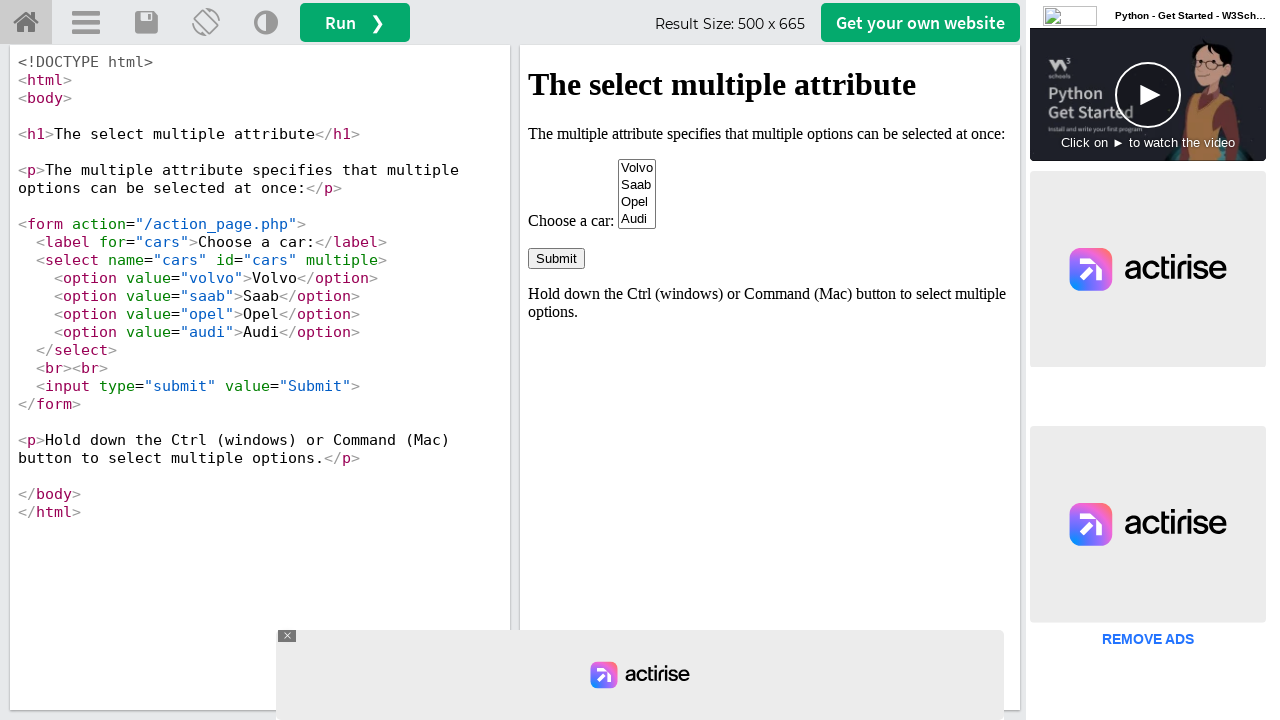

Waited 3 seconds
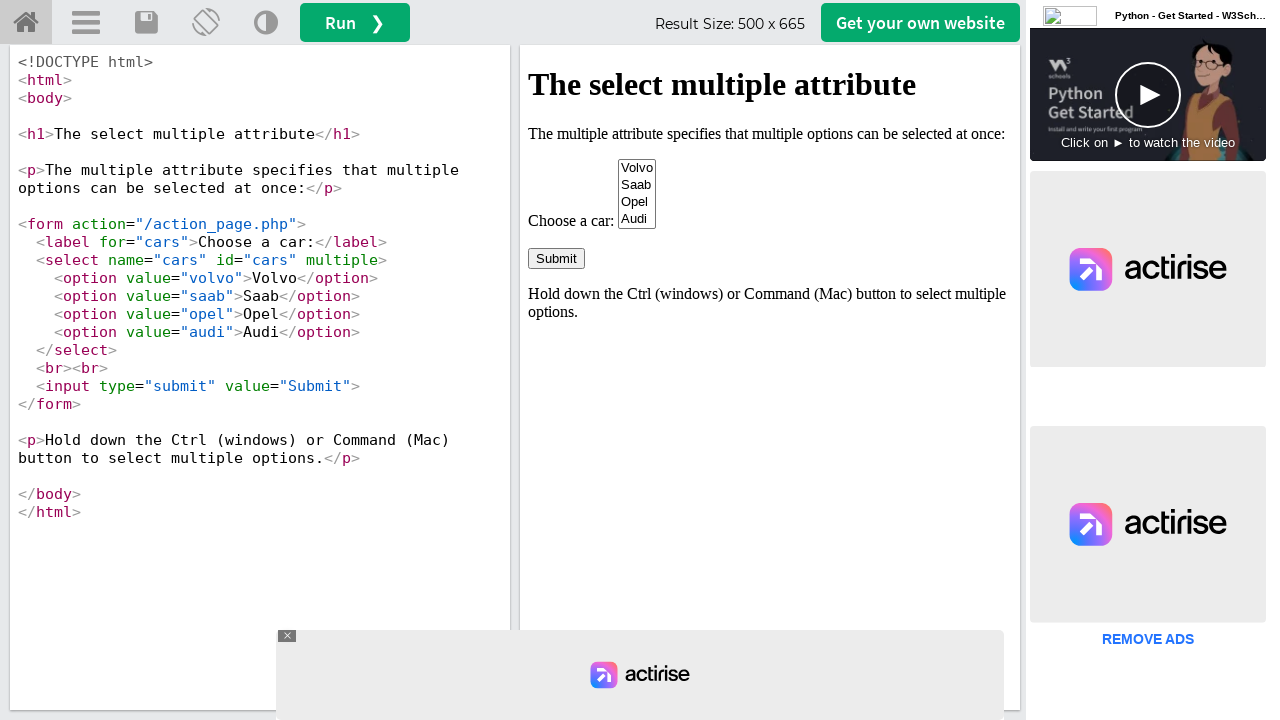

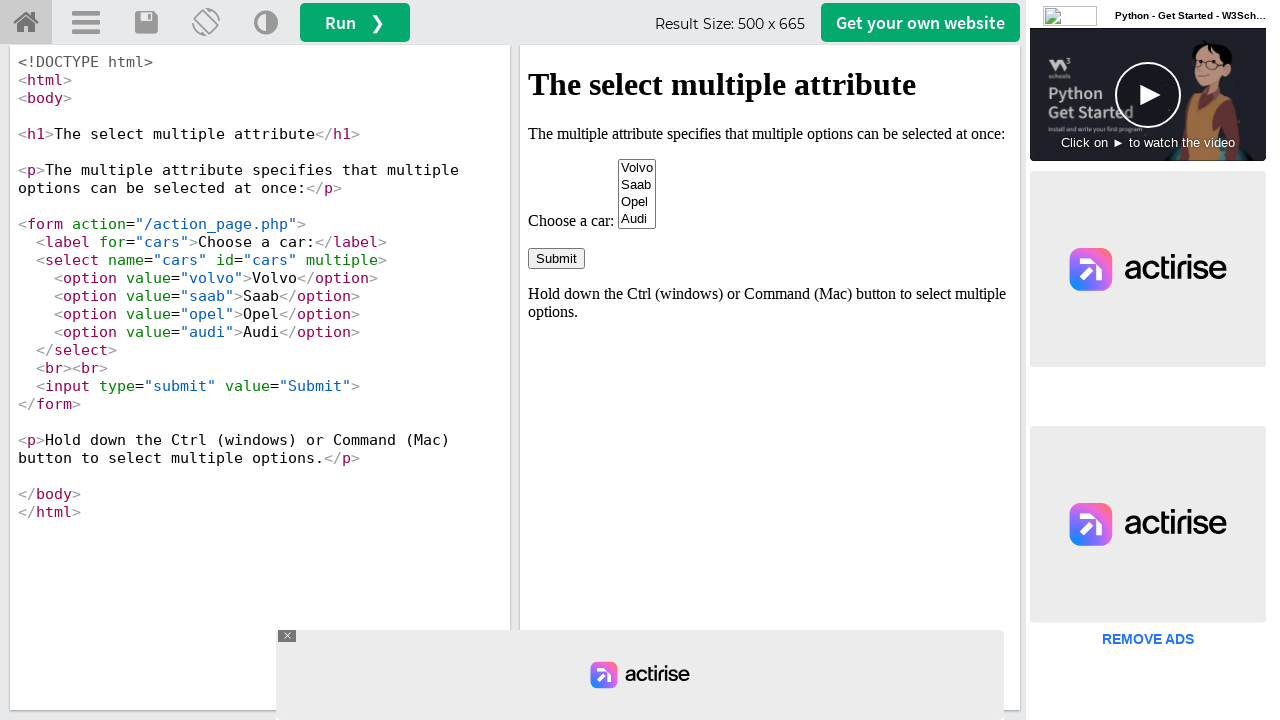